Tests the text box form on DemoQA website by navigating to the Elements section, filling out a form with name, email, and addresses, then validating the submitted information is displayed correctly

Starting URL: https://demoqa.com/

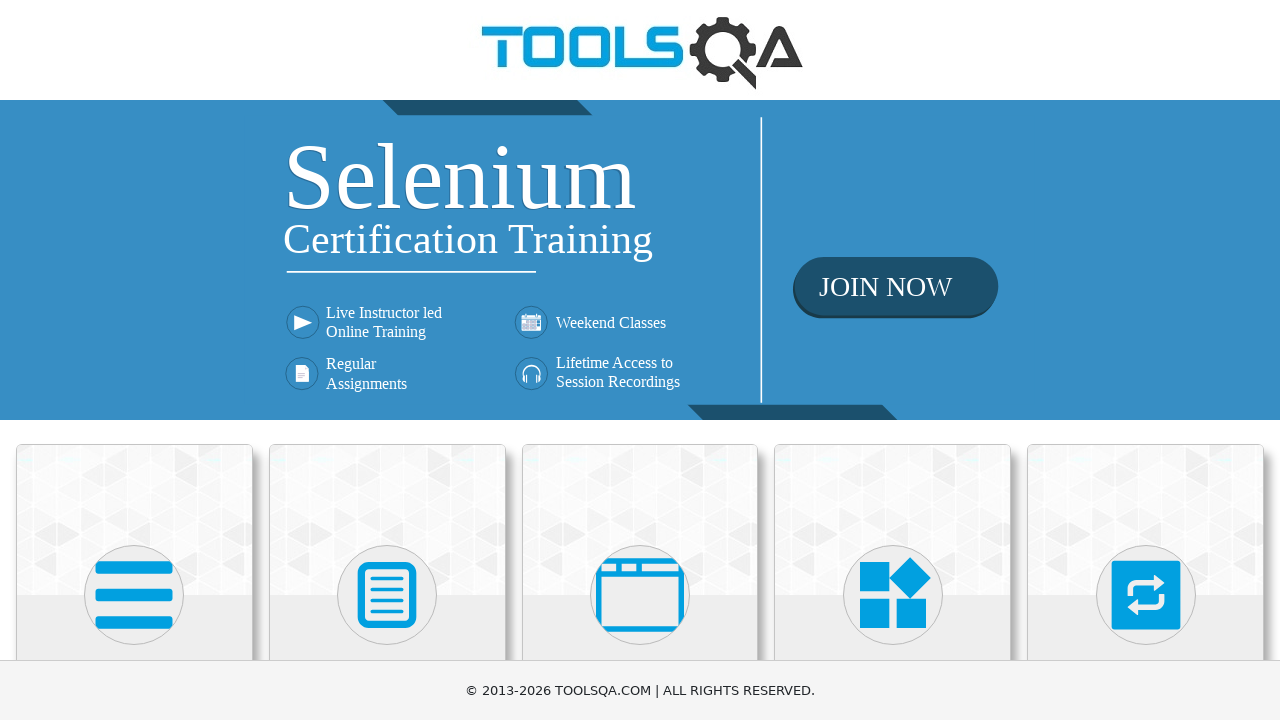

Clicked on Elements button at (134, 360) on xpath=//h5[text()='Elements']
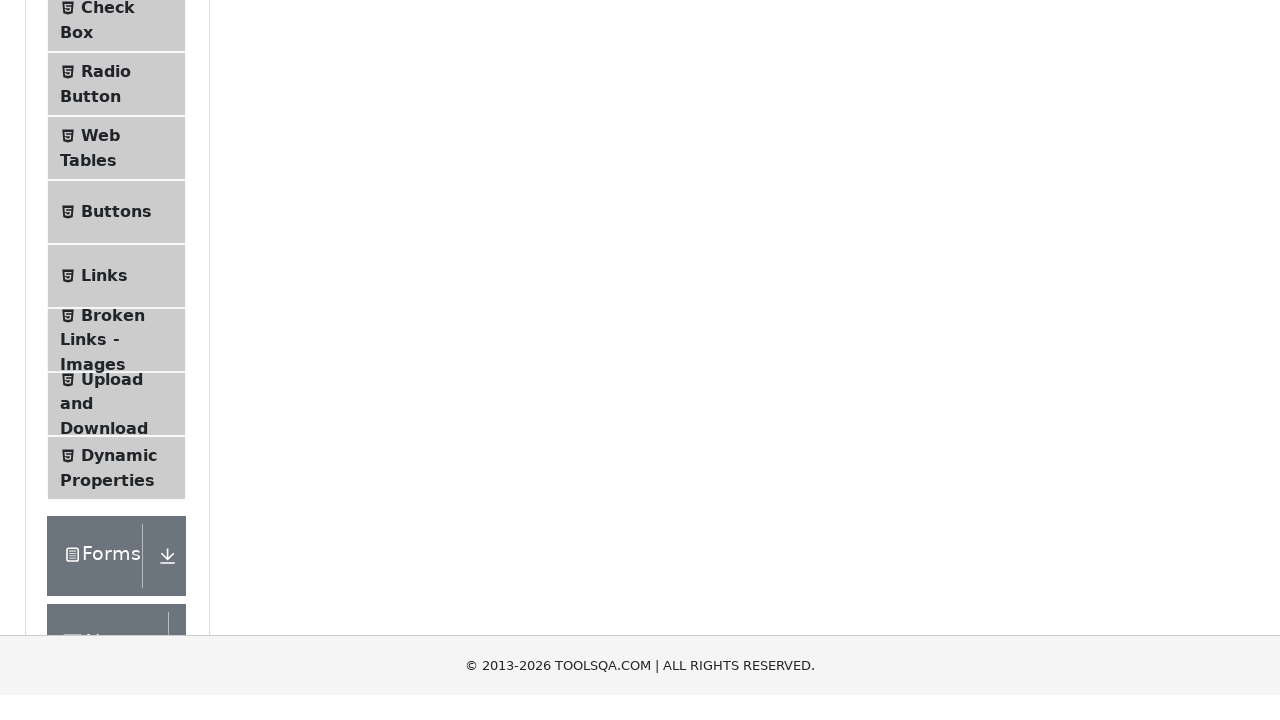

Clicked on Text Box menu item at (119, 261) on xpath=//li[@id='item-0']//span[text()='Text Box']
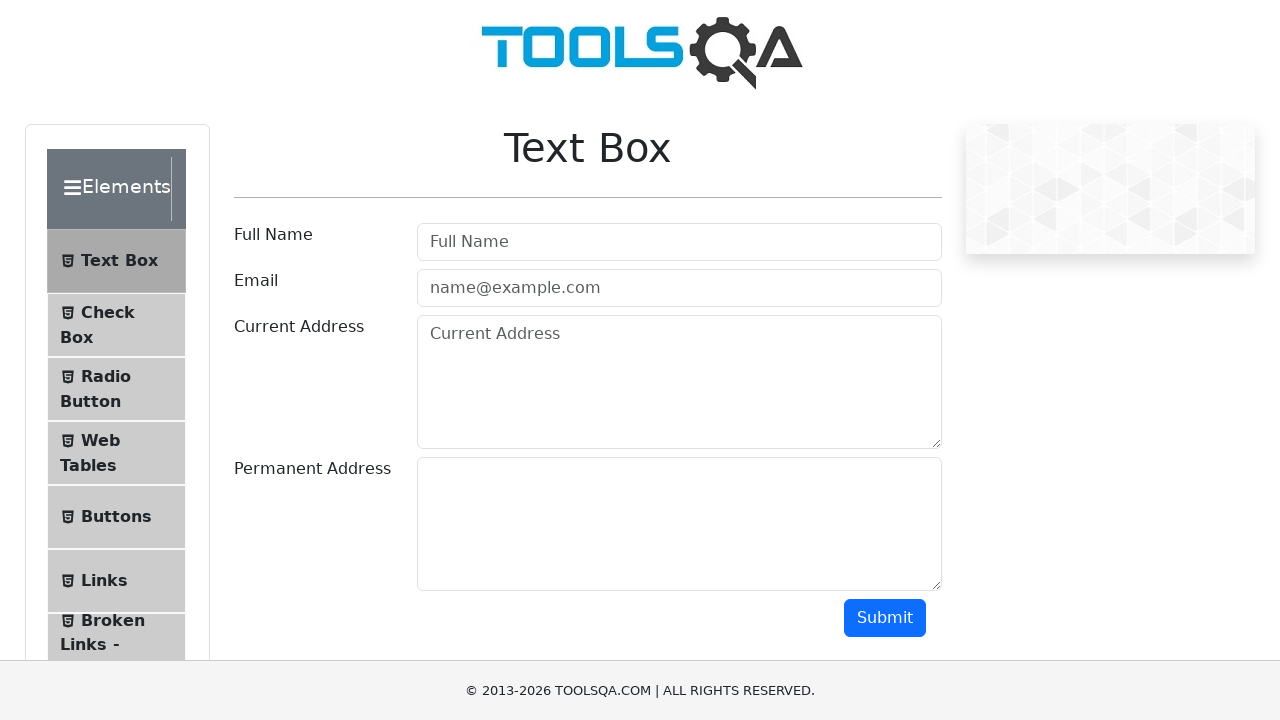

Filled Full Name field with 'John Smith' on //input[@id='userName']
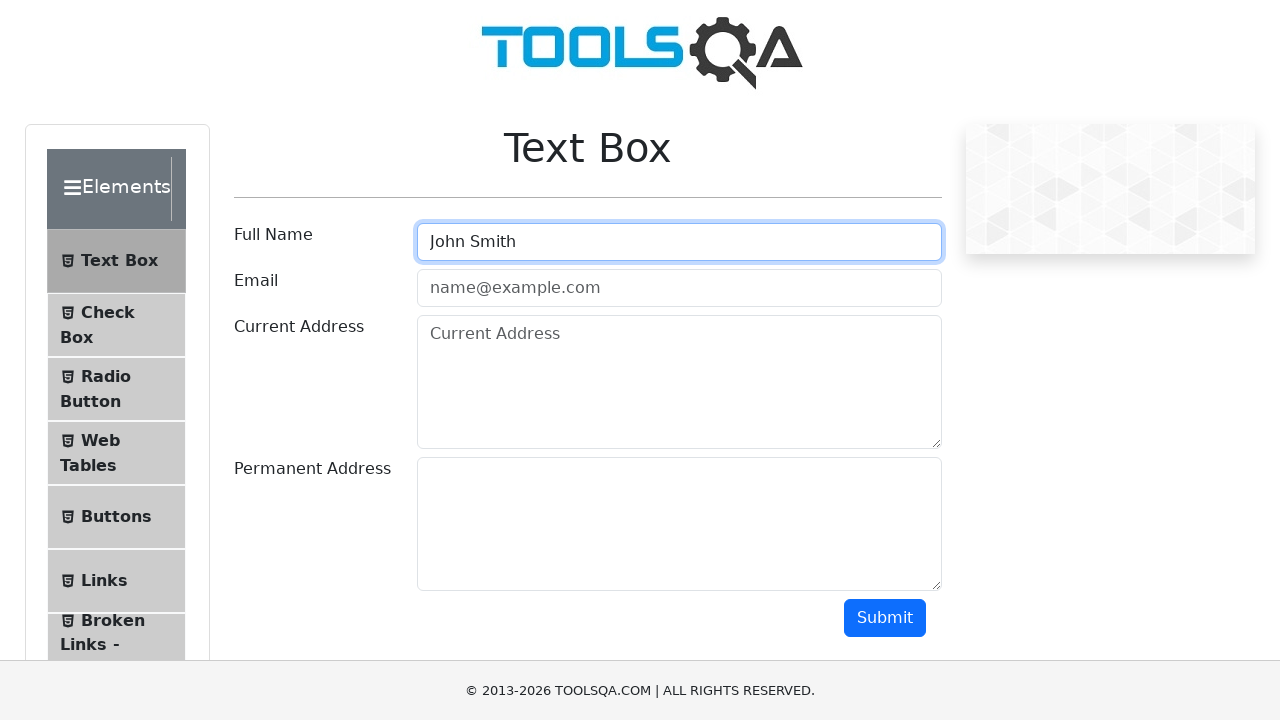

Filled Email field with 'john.smith@example.com' on //input[@id='userEmail']
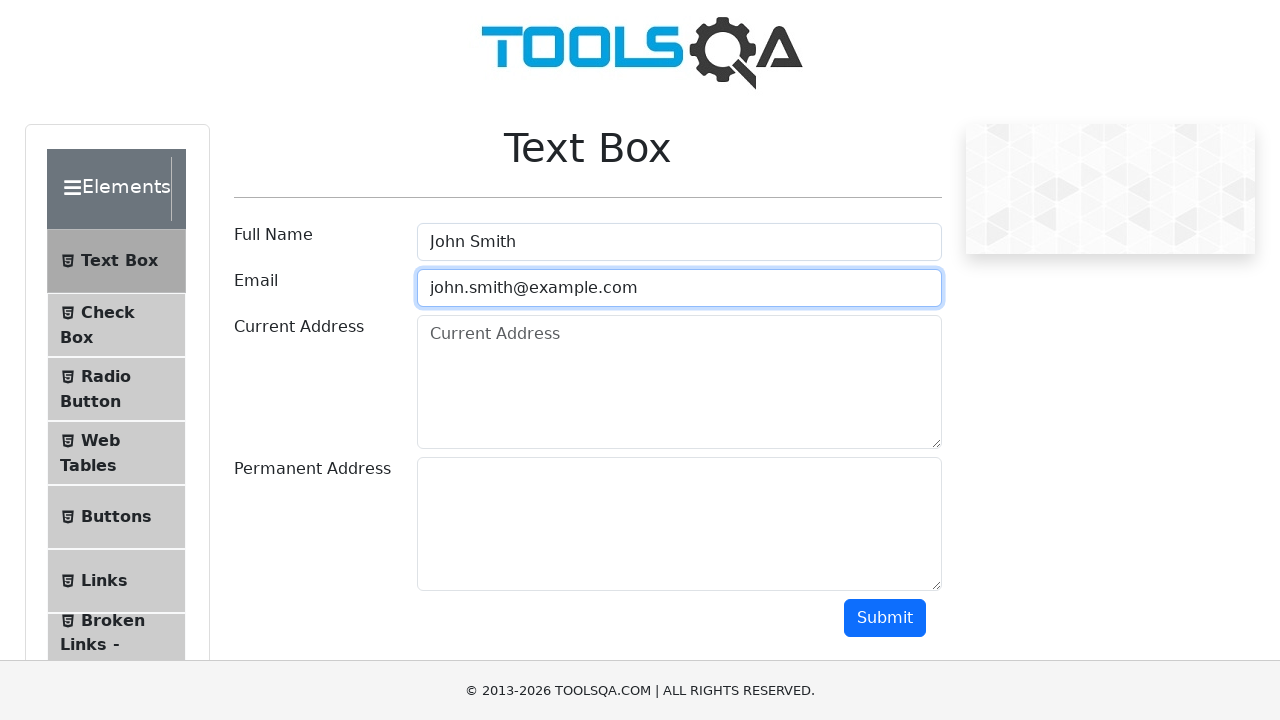

Filled Current Address field with '123 Main Street, New York' on //textarea[@id='currentAddress']
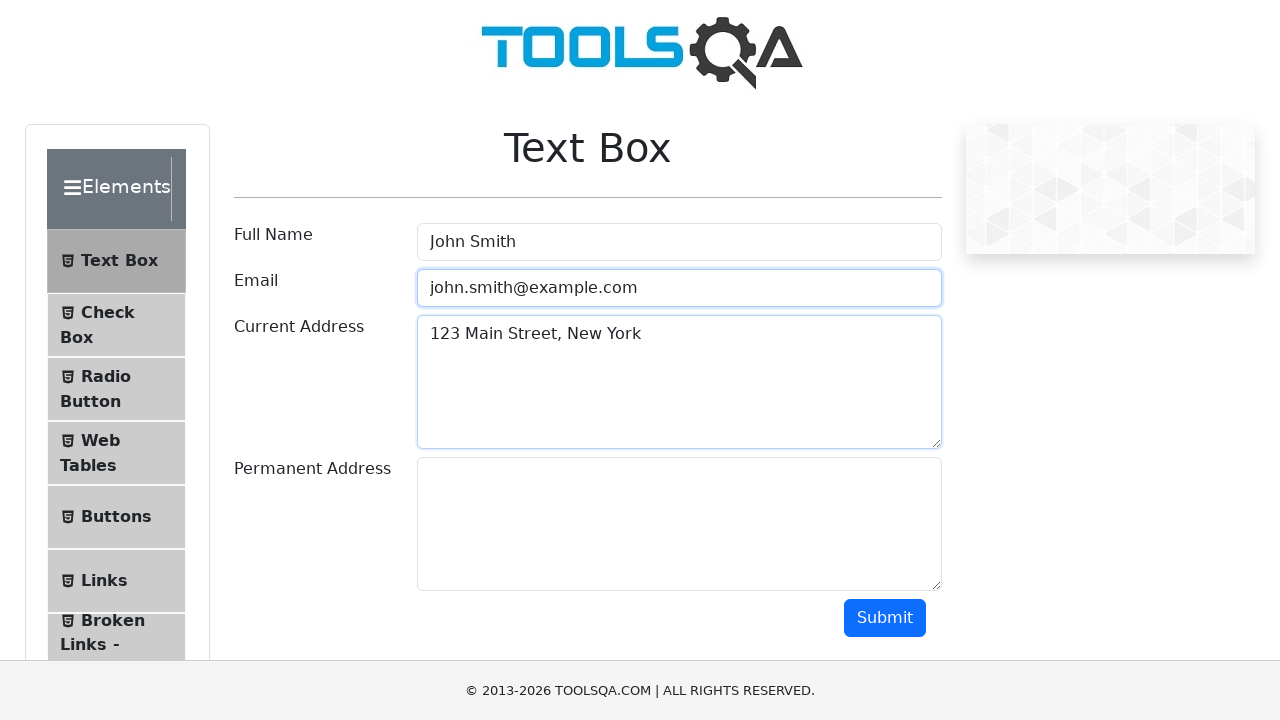

Filled Permanent Address field with '456 Oak Avenue, Los Angeles' on //textarea[@id='permanentAddress']
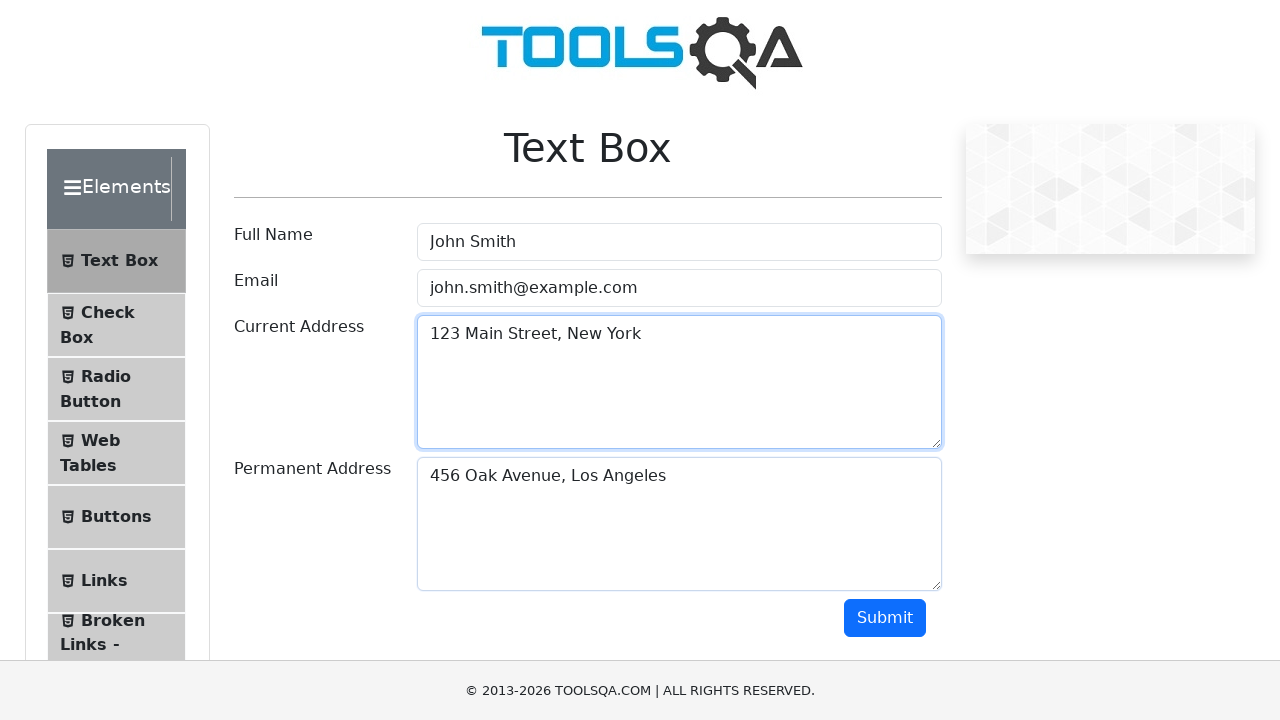

Scrolled down 300 pixels to reveal submit button
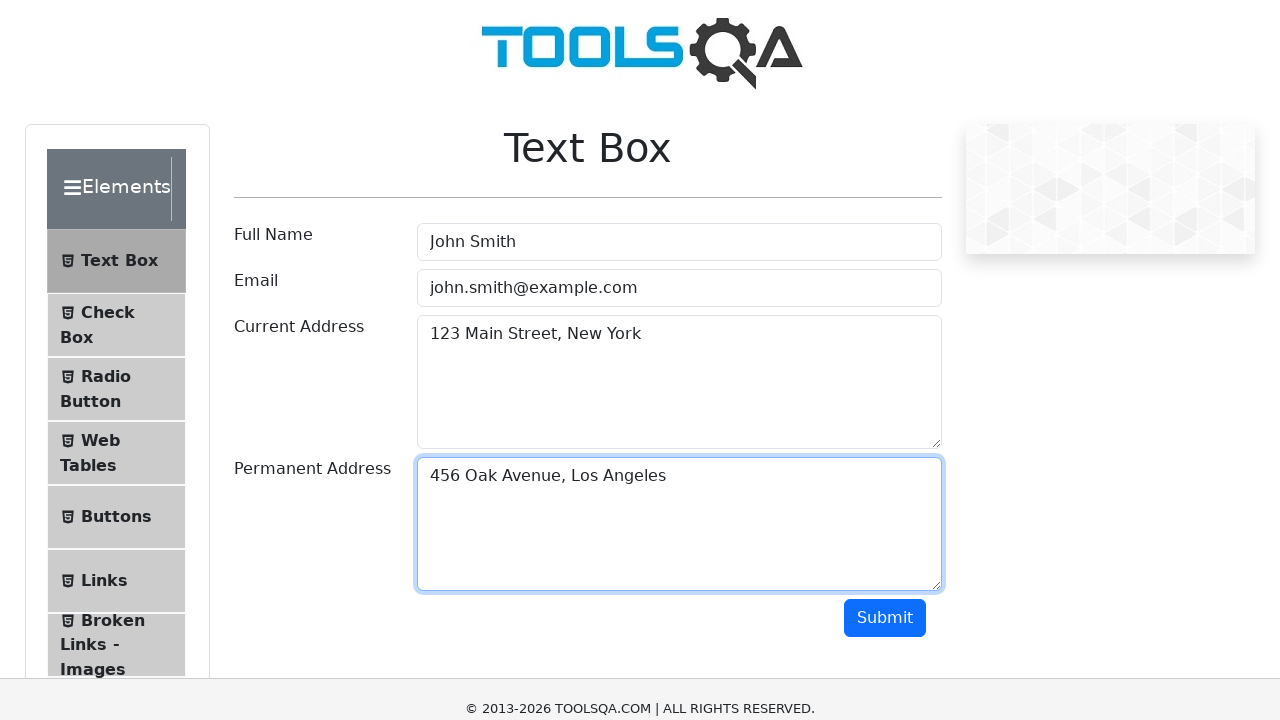

Clicked the Submit button at (885, 318) on xpath=//button[@id='submit']
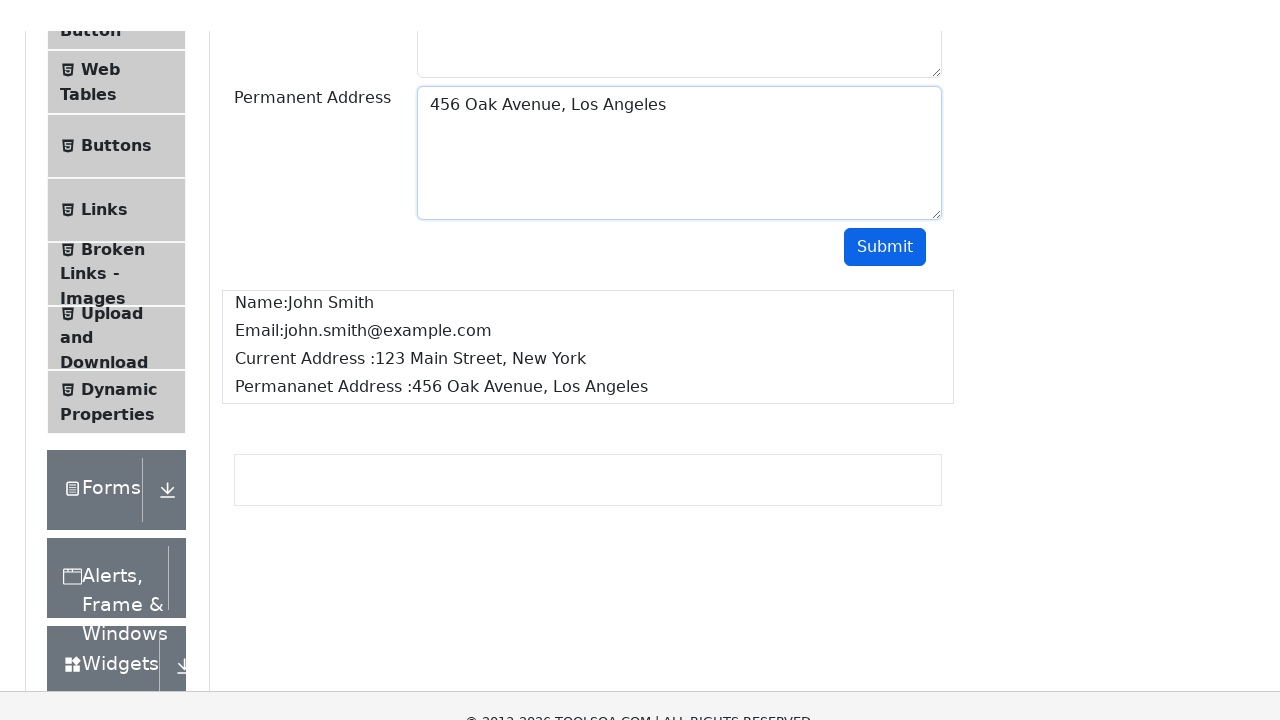

Form submission results appeared
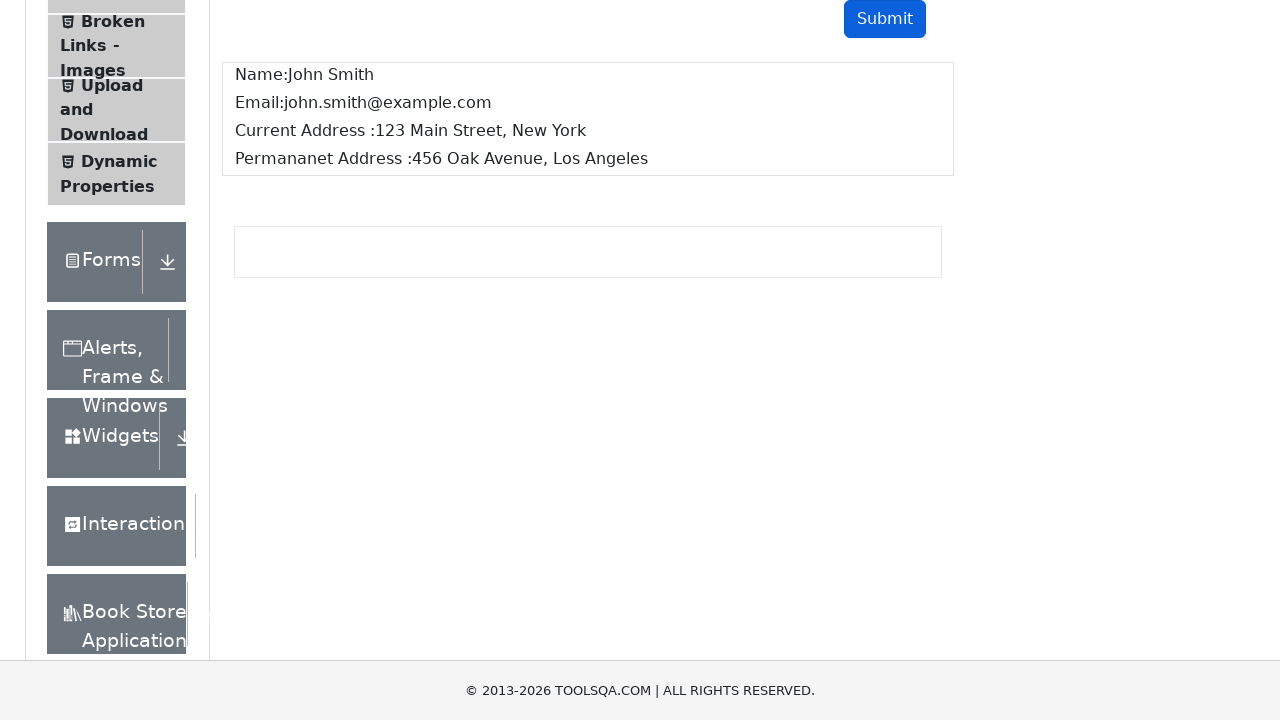

Verified Full Name 'John Smith' is displayed in results
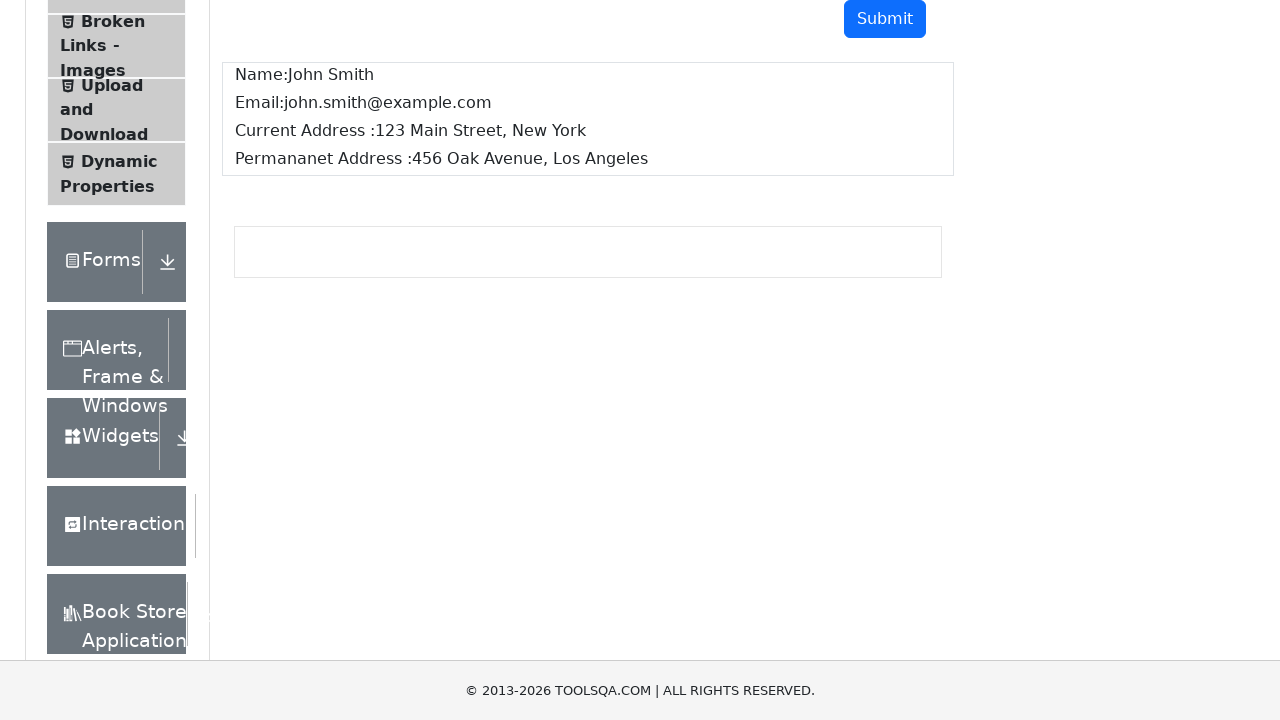

Verified Email 'john.smith@example.com' is displayed in results
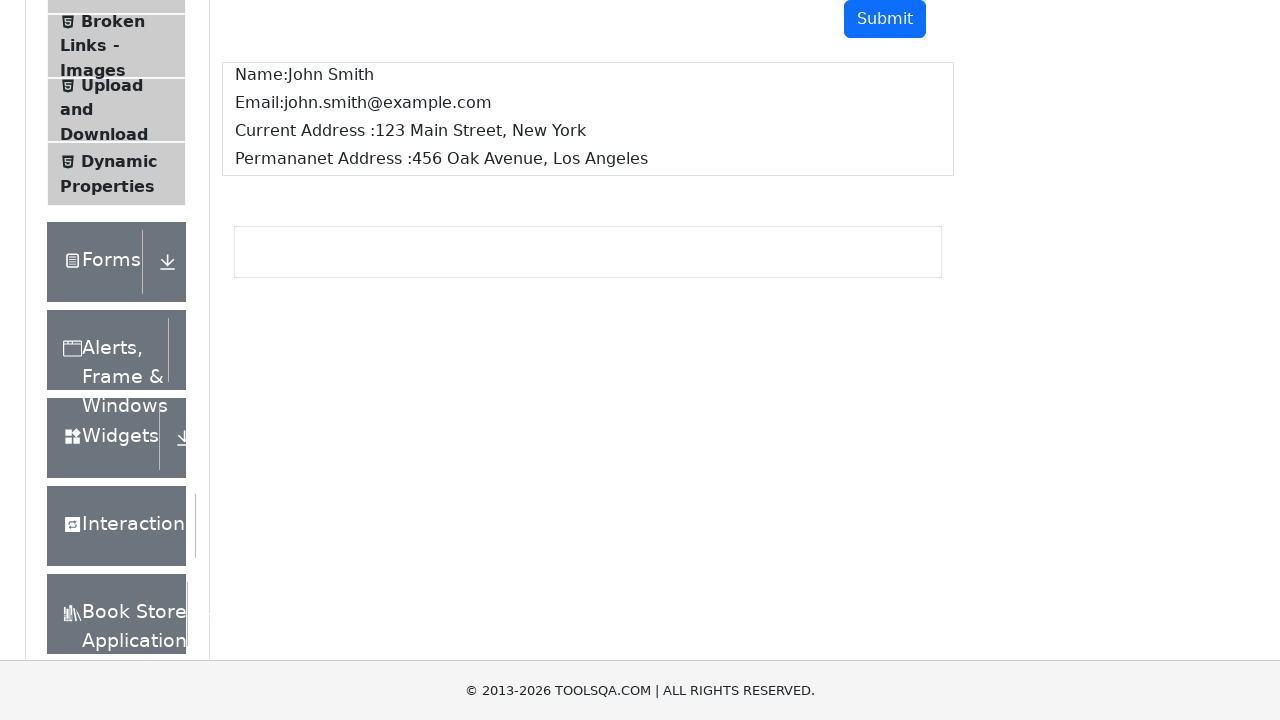

Verified Current Address '123 Main Street, New York' is displayed in results
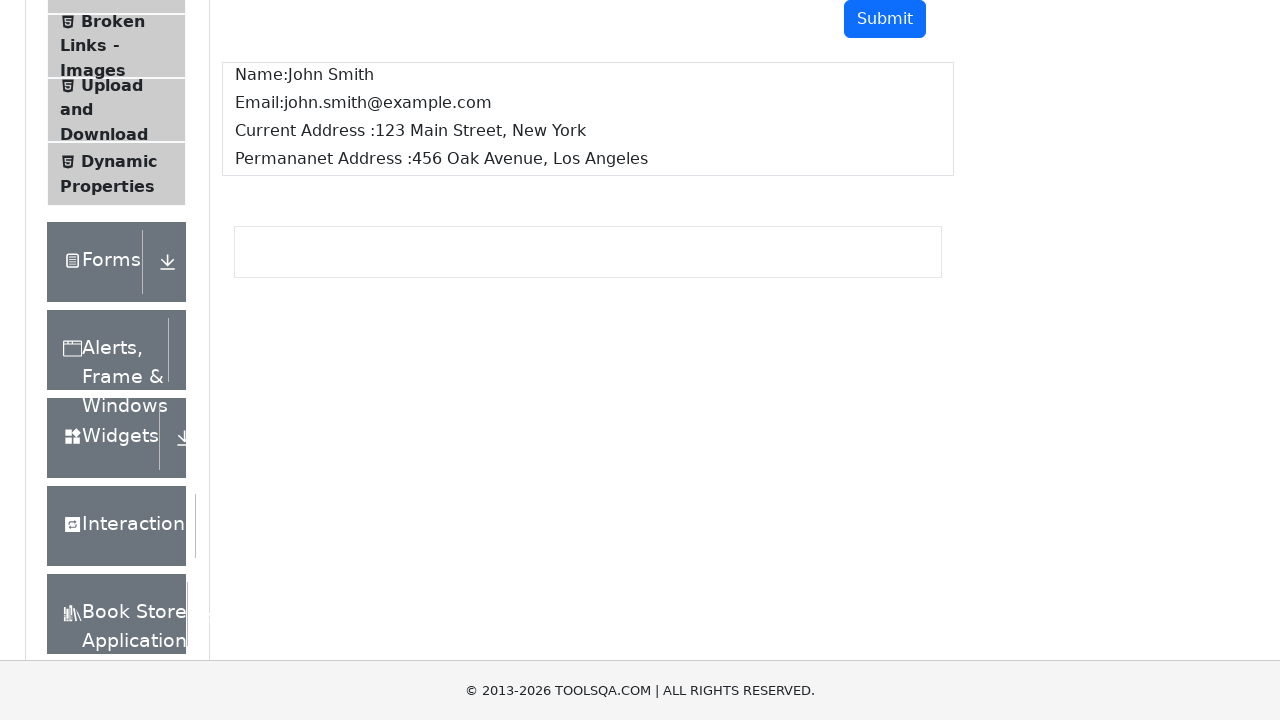

Verified Permanent Address '456 Oak Avenue, Los Angeles' is displayed in results
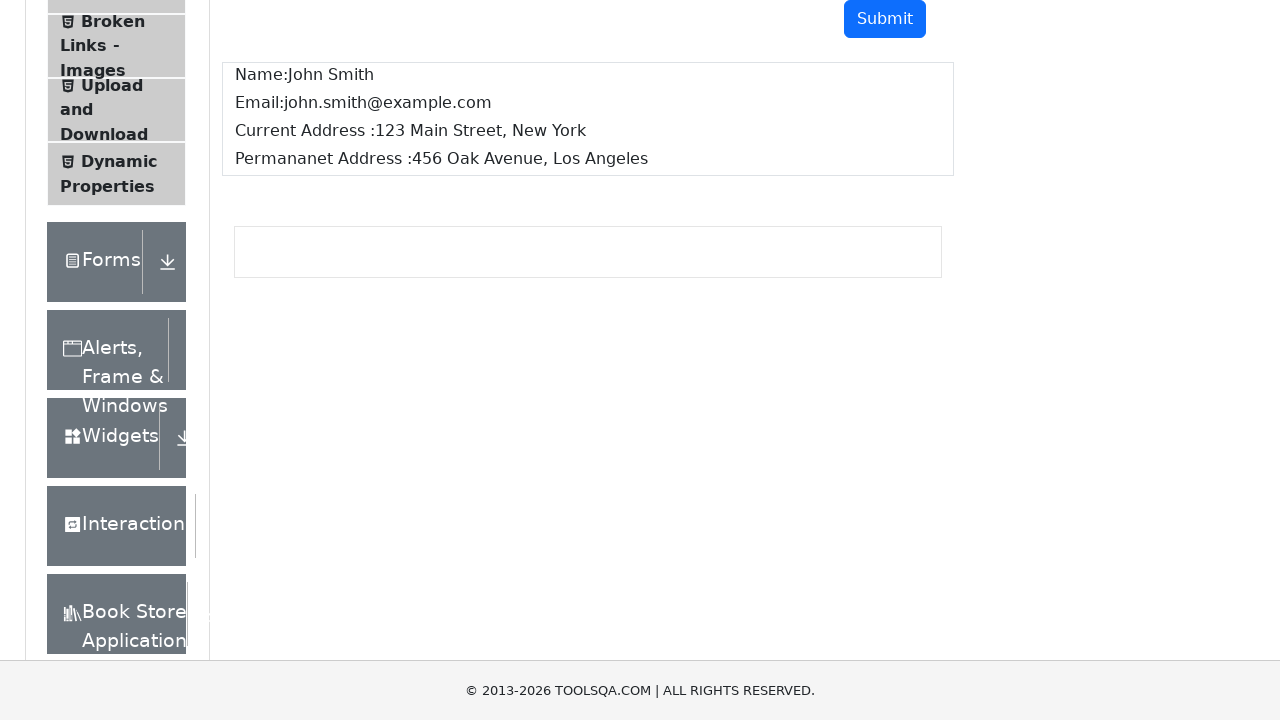

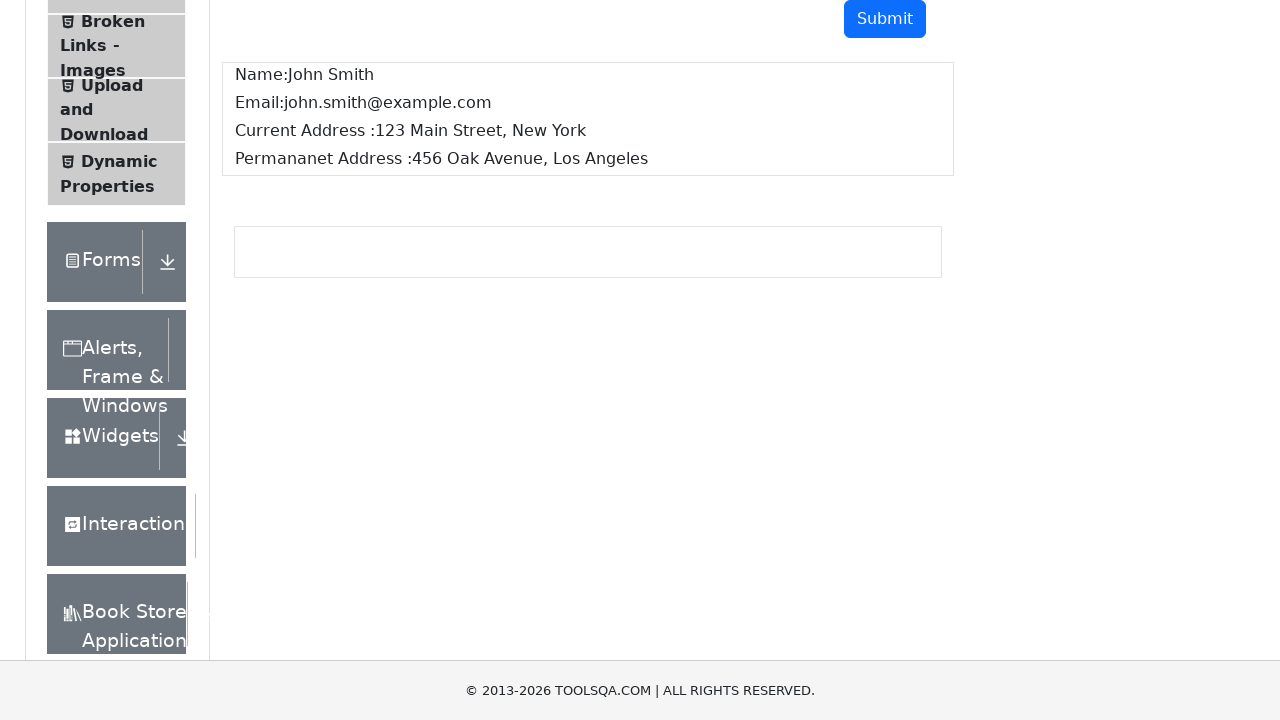